Tests flight booking form by selecting origin and destination airports and choosing a departure date from the calendar

Starting URL: https://rahulshettyacademy.com/dropdownsPractise/

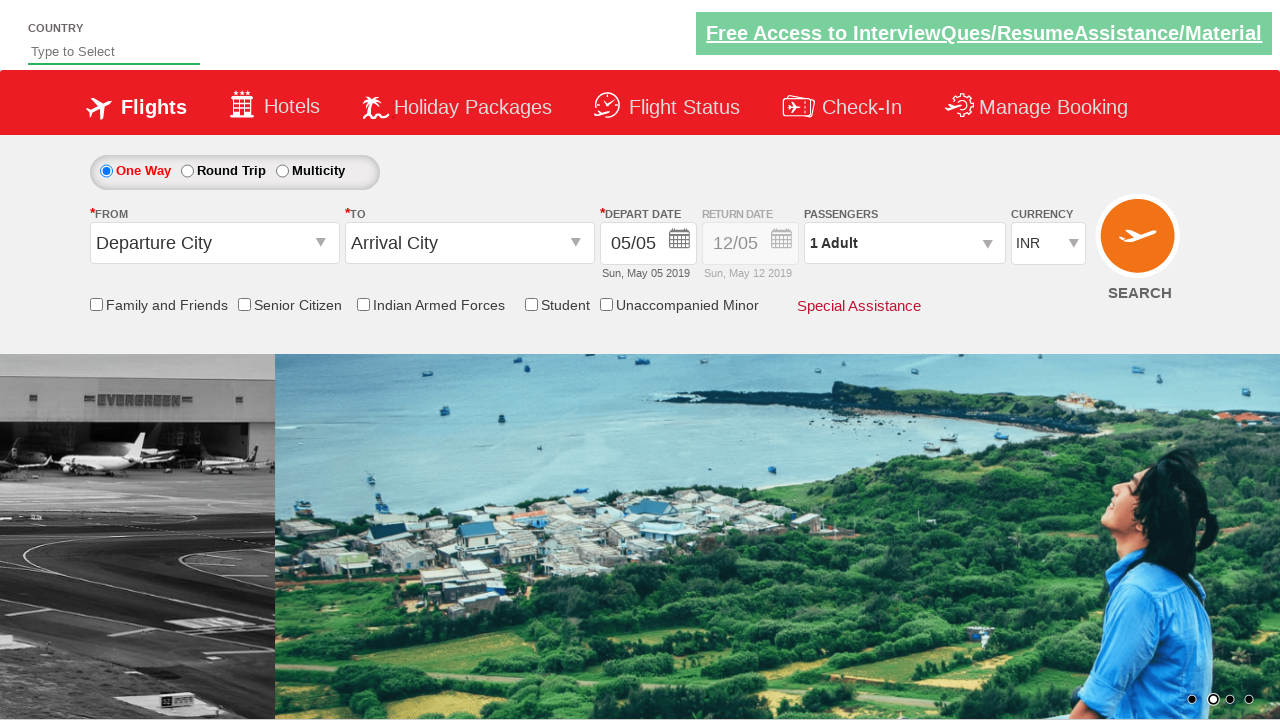

Clicked on origin station dropdown at (323, 244) on span#ctl00_mainContent_ddl_originStation1_CTXTaction
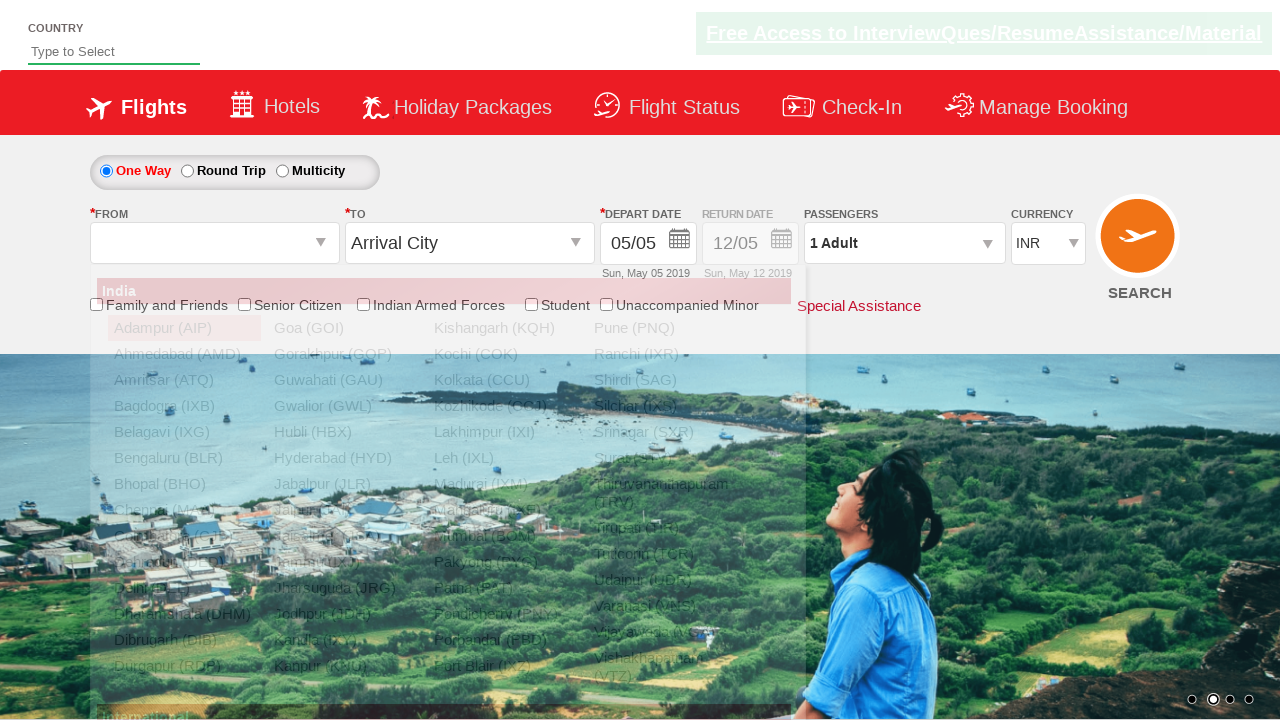

Selected JAI (Jaipur) as origin airport at (344, 510) on a[value='JAI']
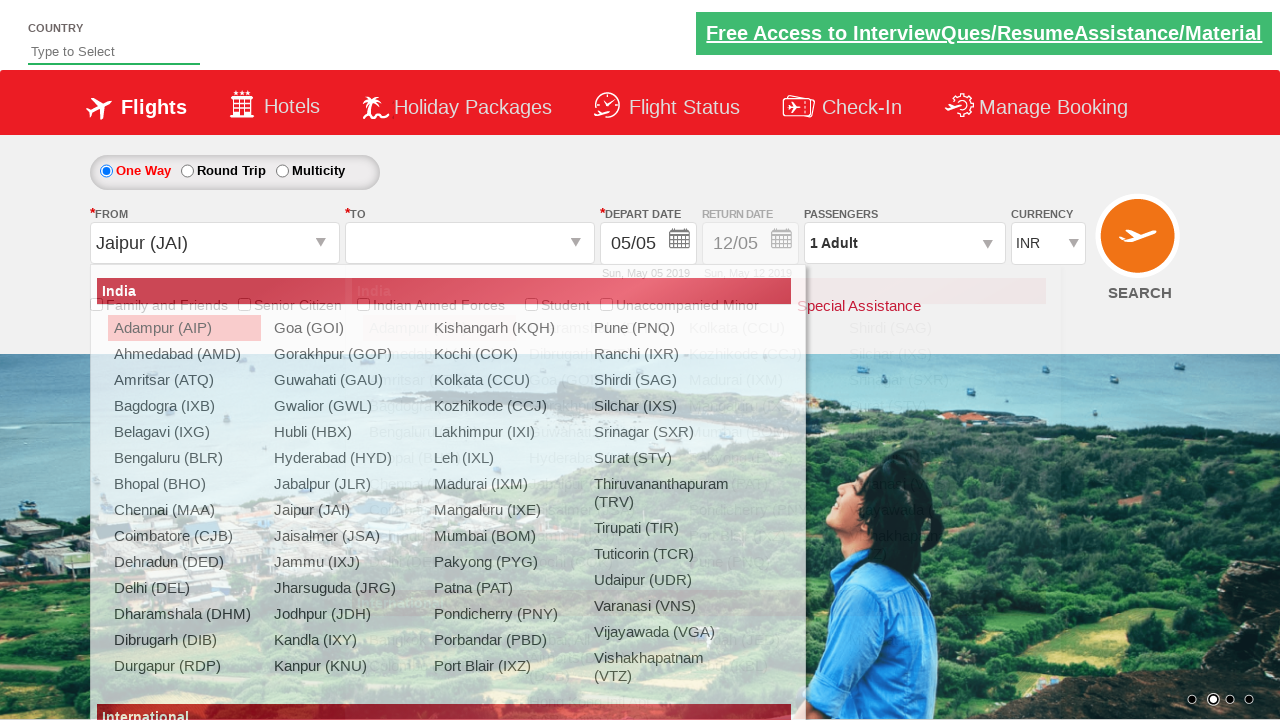

Waited for destination dropdown to be ready
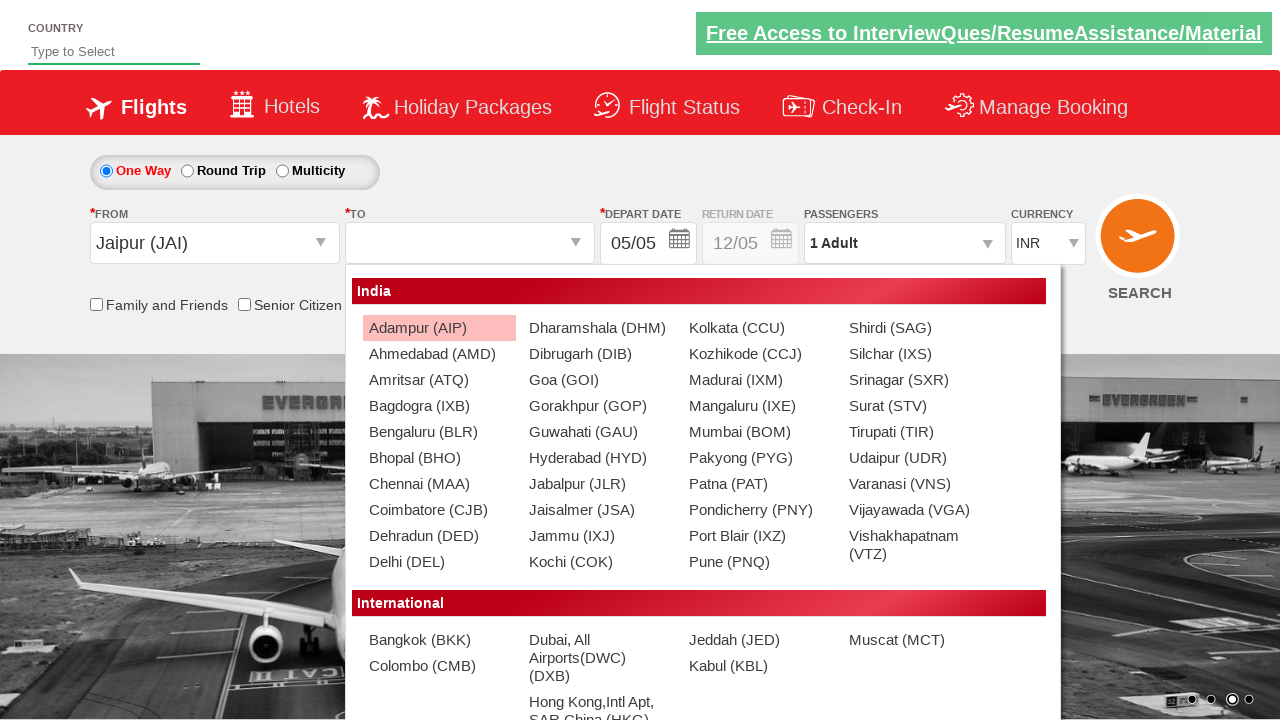

Selected BLR (Bangalore) as destination airport at (439, 432) on div#glsctl00_mainContent_ddl_destinationStation1_CTNR a[value='BLR']
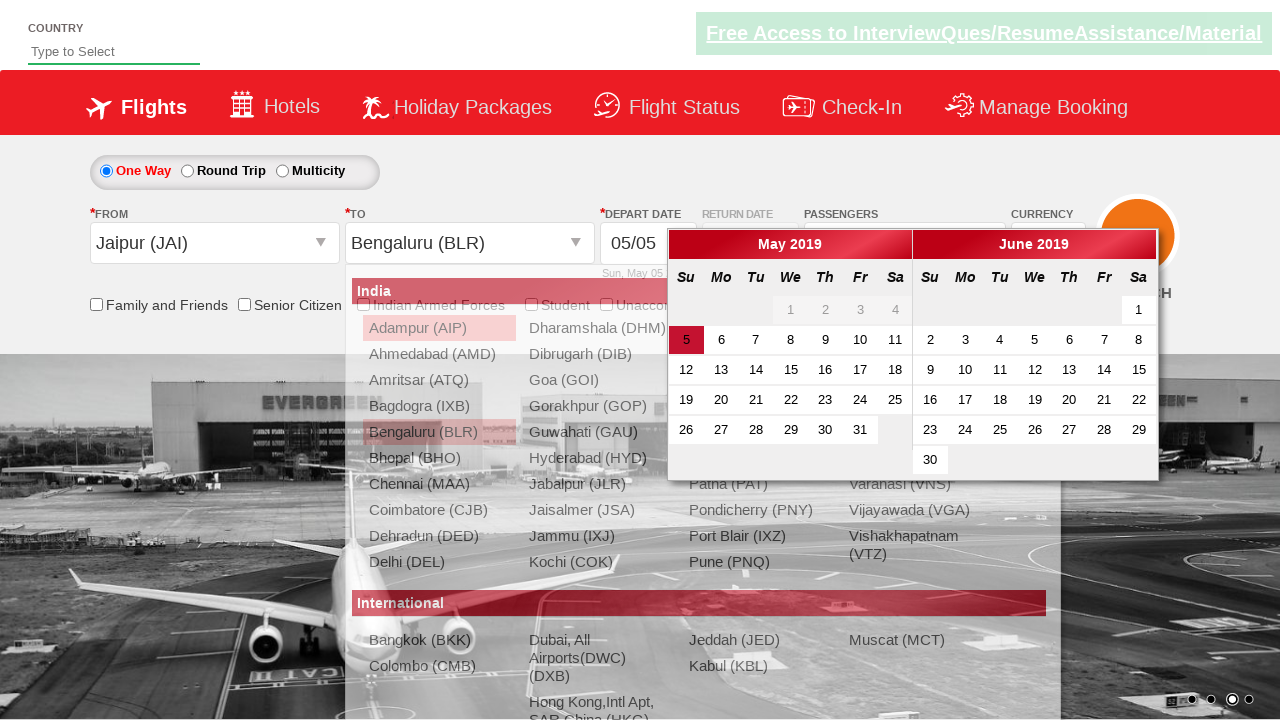

Selected current date from calendar as departure date at (686, 340) on .ui-datepicker-week-end.ui-datepicker-current-day
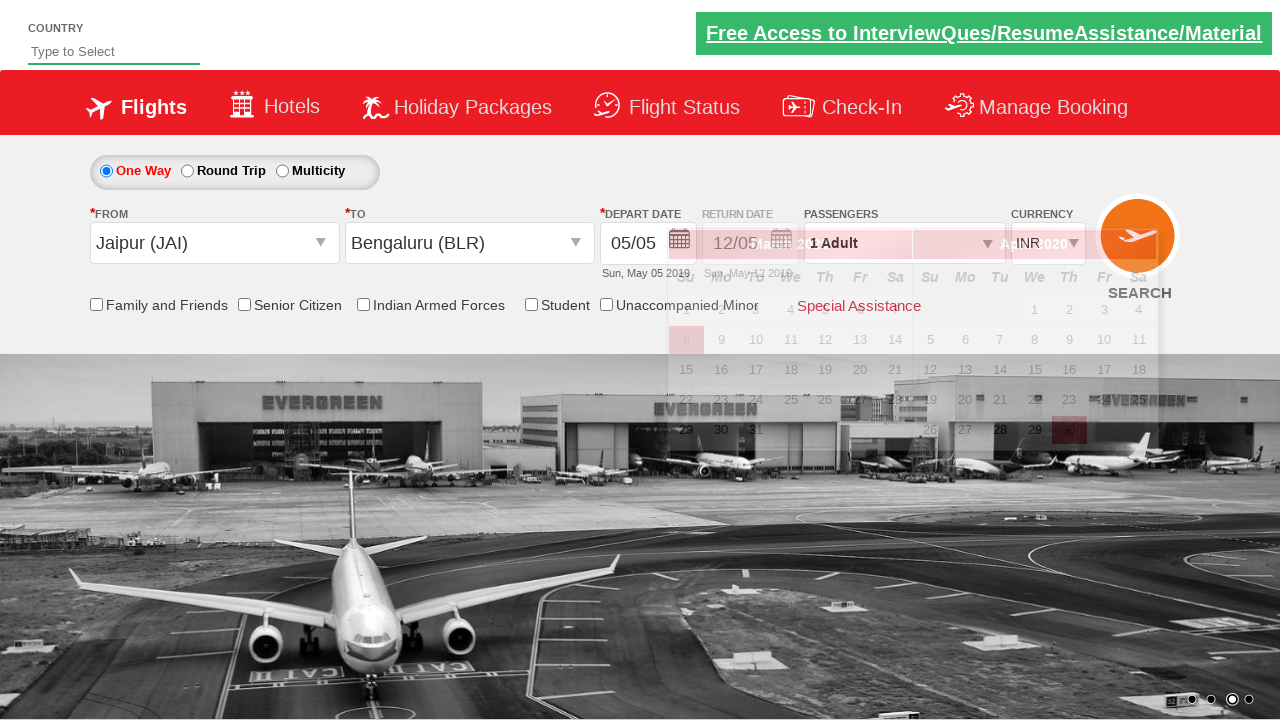

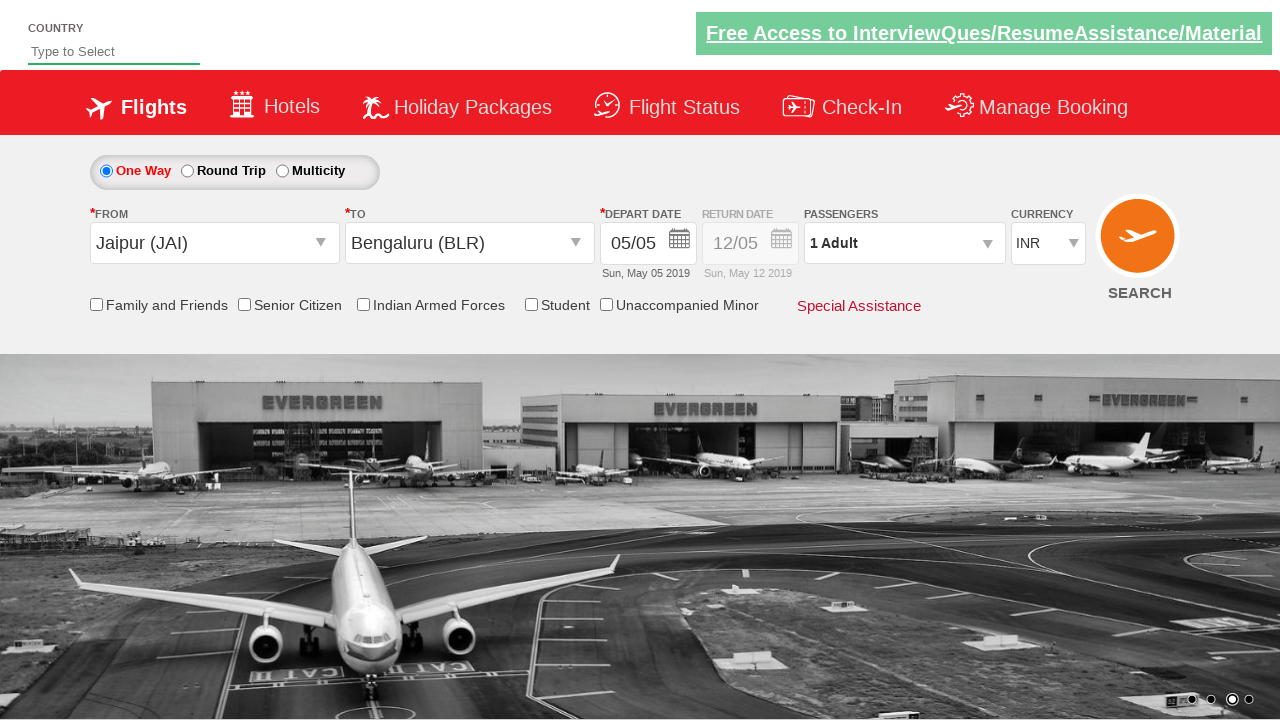